Tests various alert functionalities including simple alert, confirmation box (accept and dismiss), and prompt box on the automationbykrishna website

Starting URL: http://automationbykrishna.com/

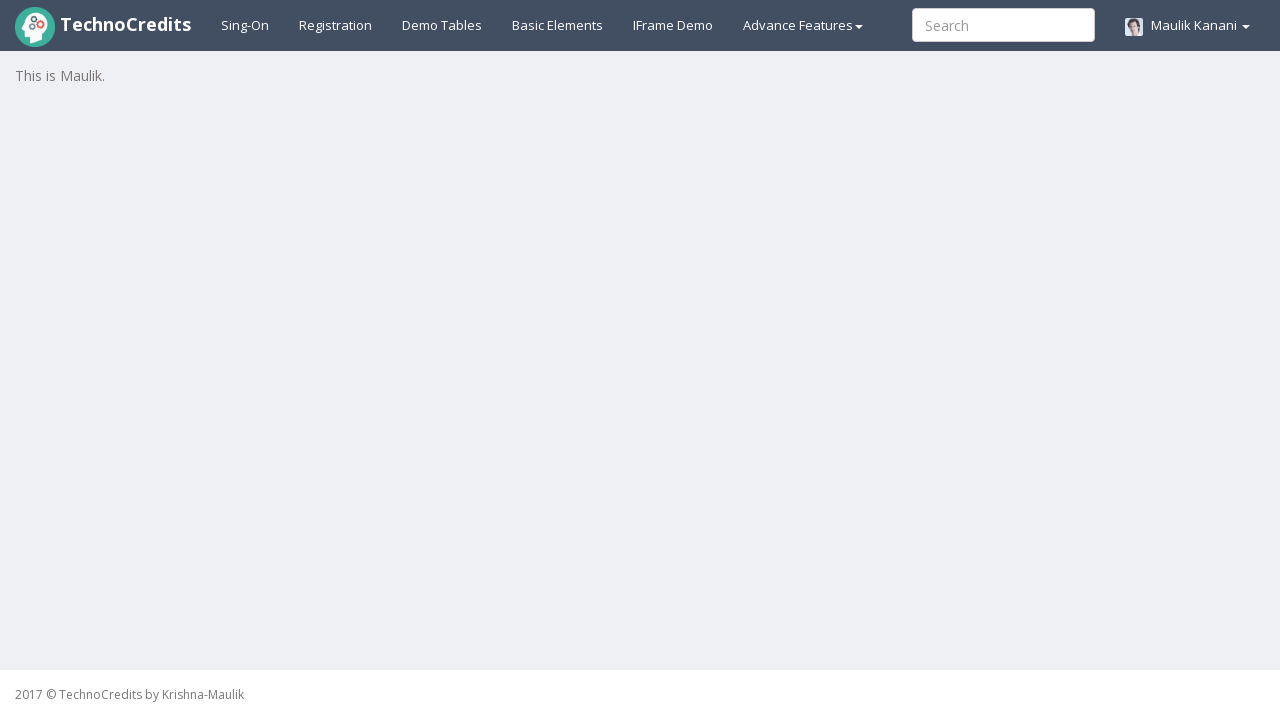

Clicked on basic elements tab at (558, 25) on #basicelements
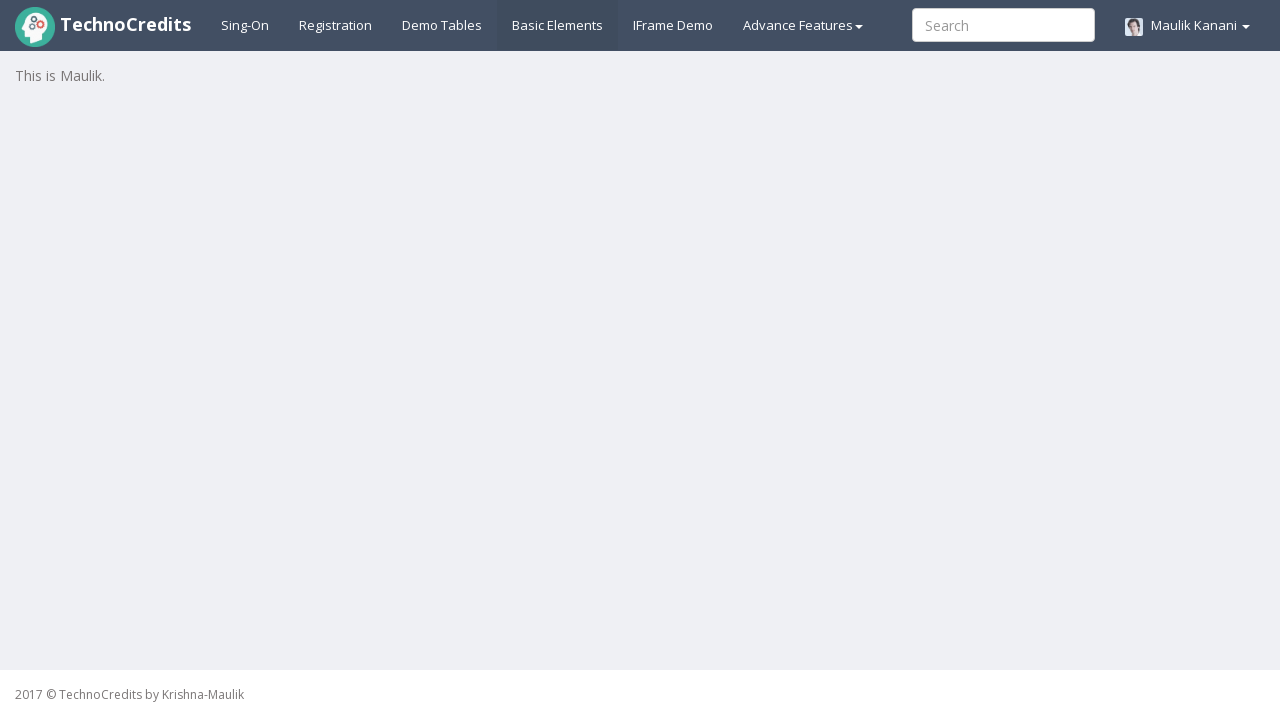

Waited 3 seconds for basic elements tab to load
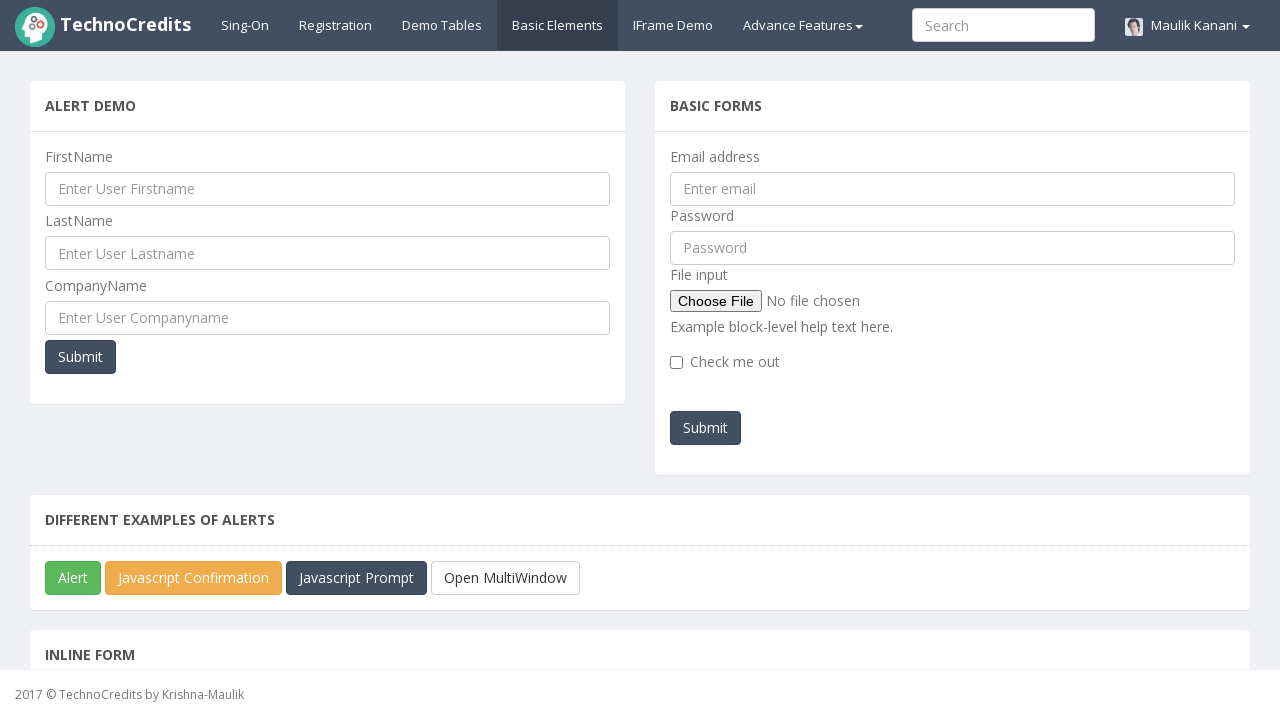

Clicked on JavaScript Alert button at (73, 578) on #javascriptAlert
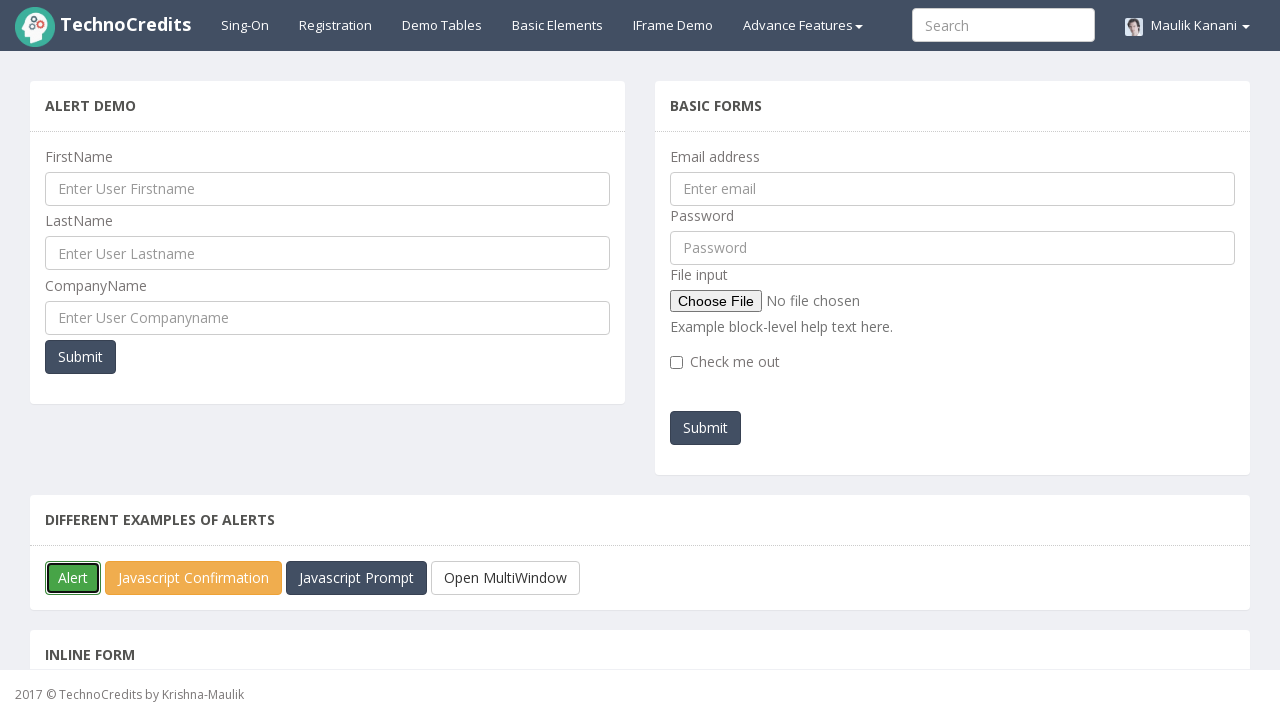

Accepted simple alert dialog
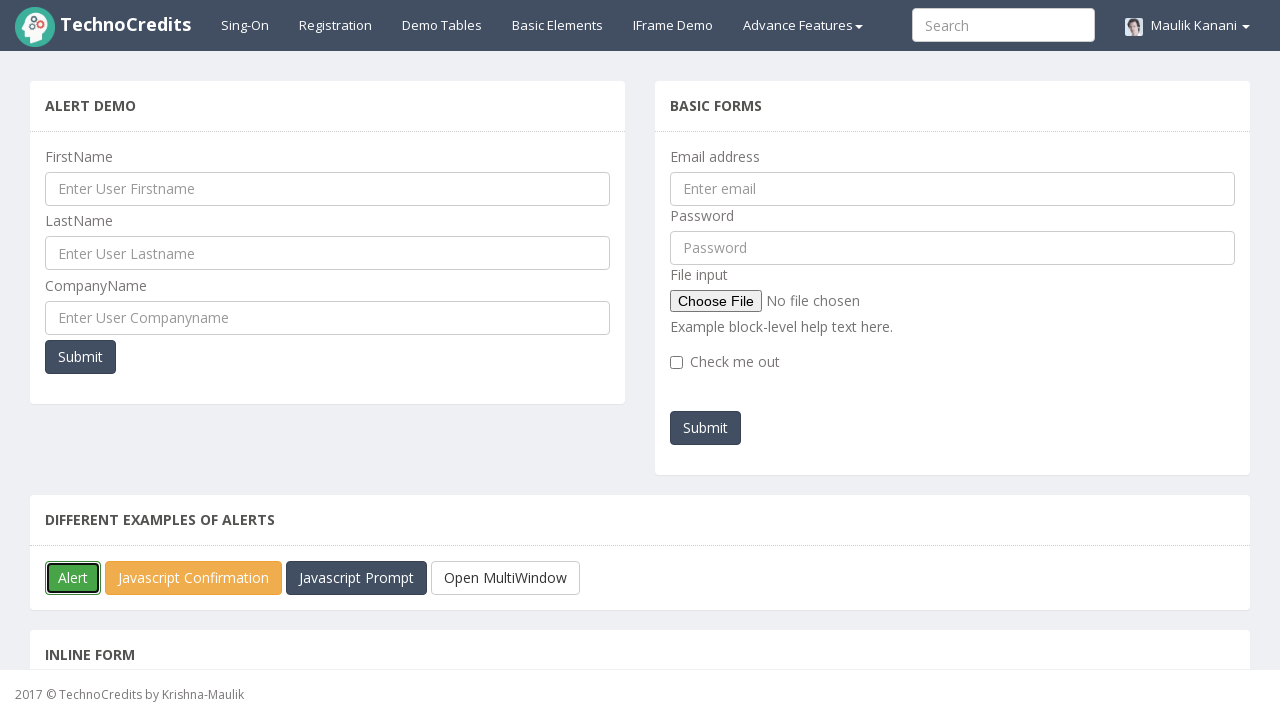

Waited 2 seconds after accepting simple alert
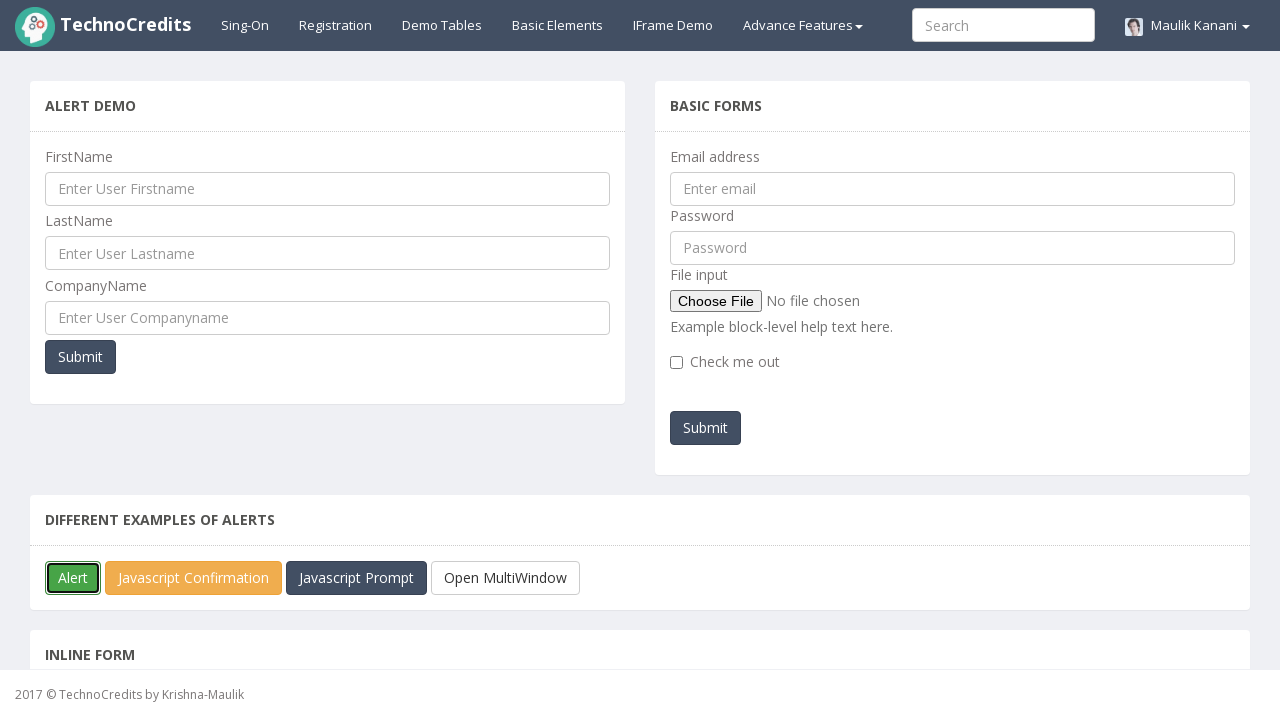

Clicked on JavaScript Confirm Box button at (194, 578) on #javascriptConfirmBox
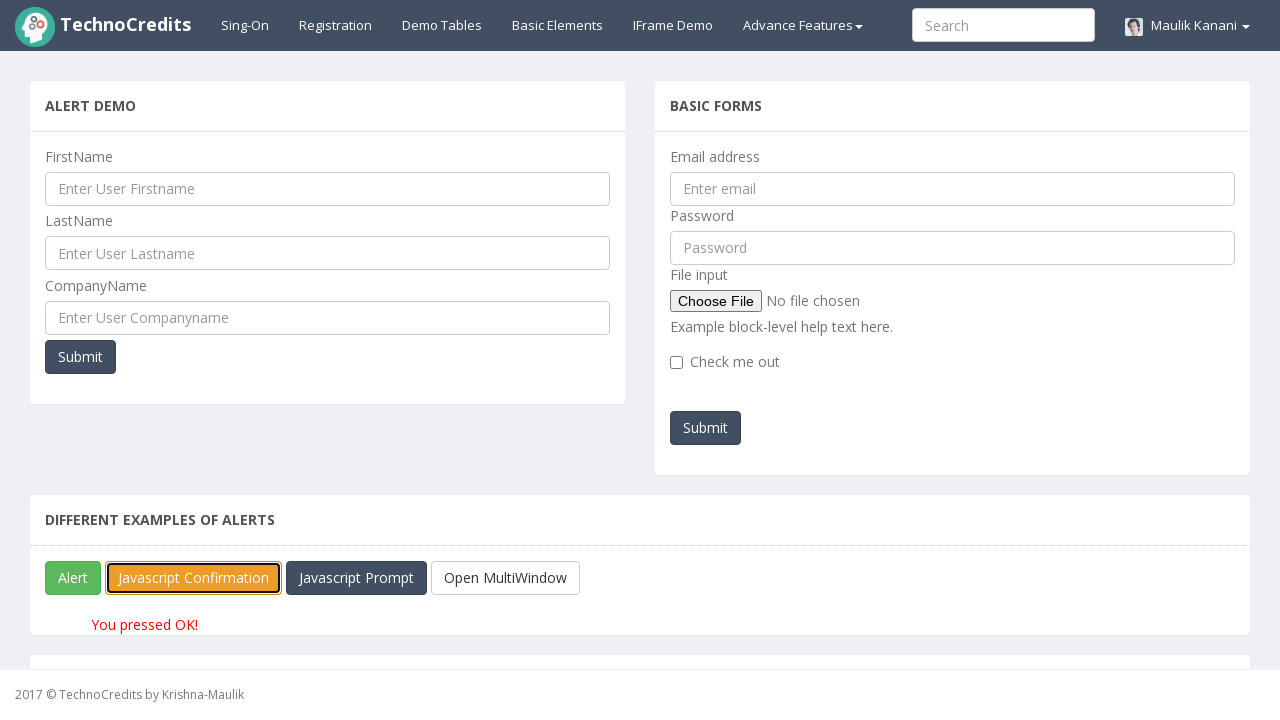

Accepted confirmation dialog
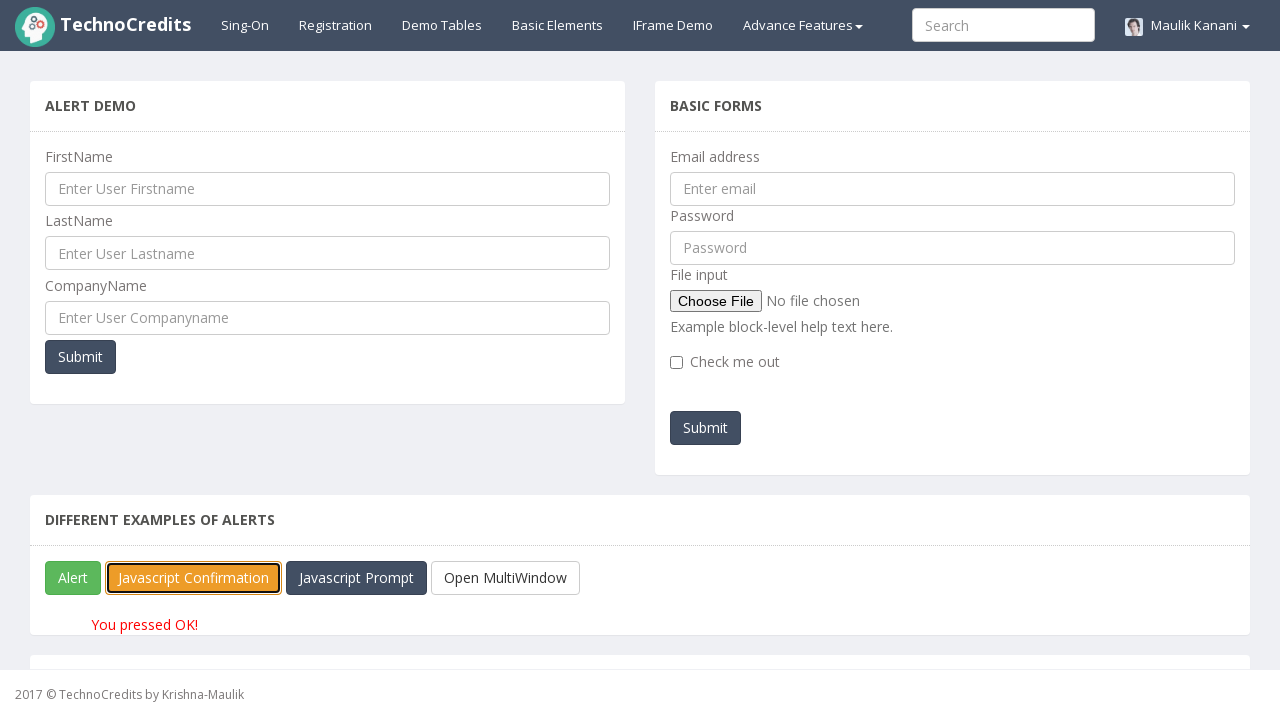

Waited 2 seconds after accepting confirmation
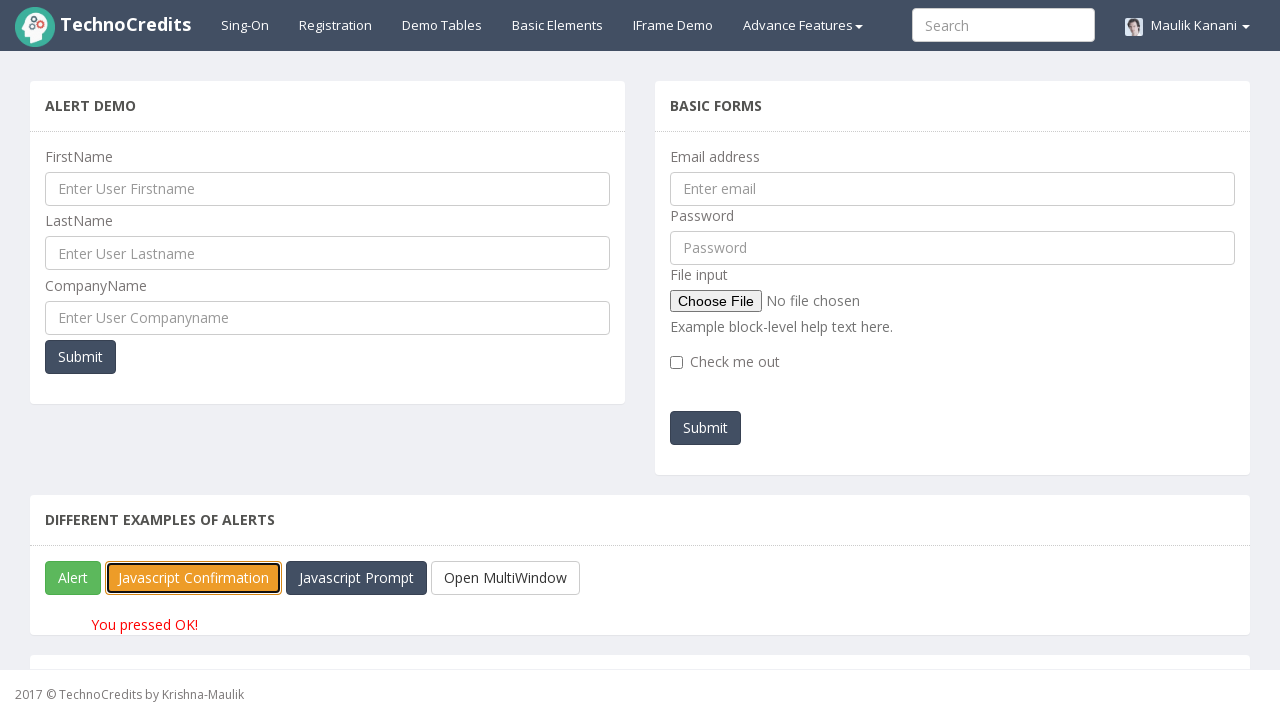

Verified result text element after accepting confirmation
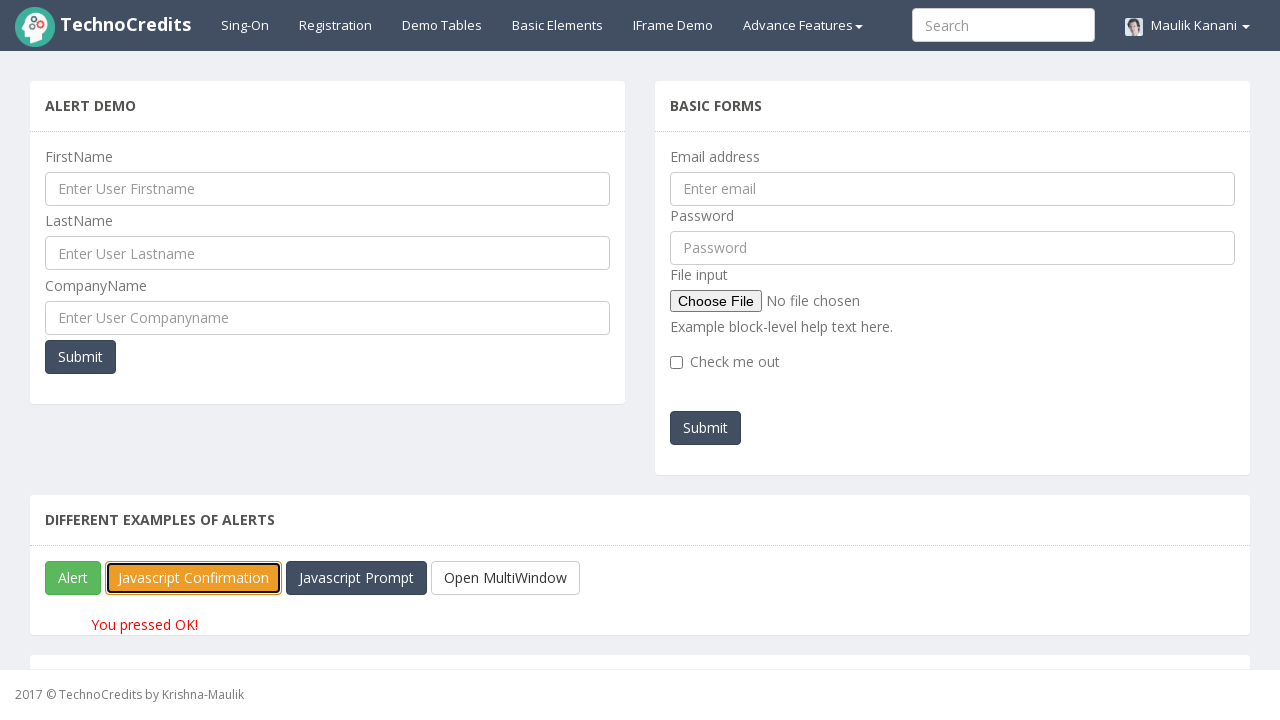

Clicked on JavaScript Confirm Box button again at (194, 578) on #javascriptConfirmBox
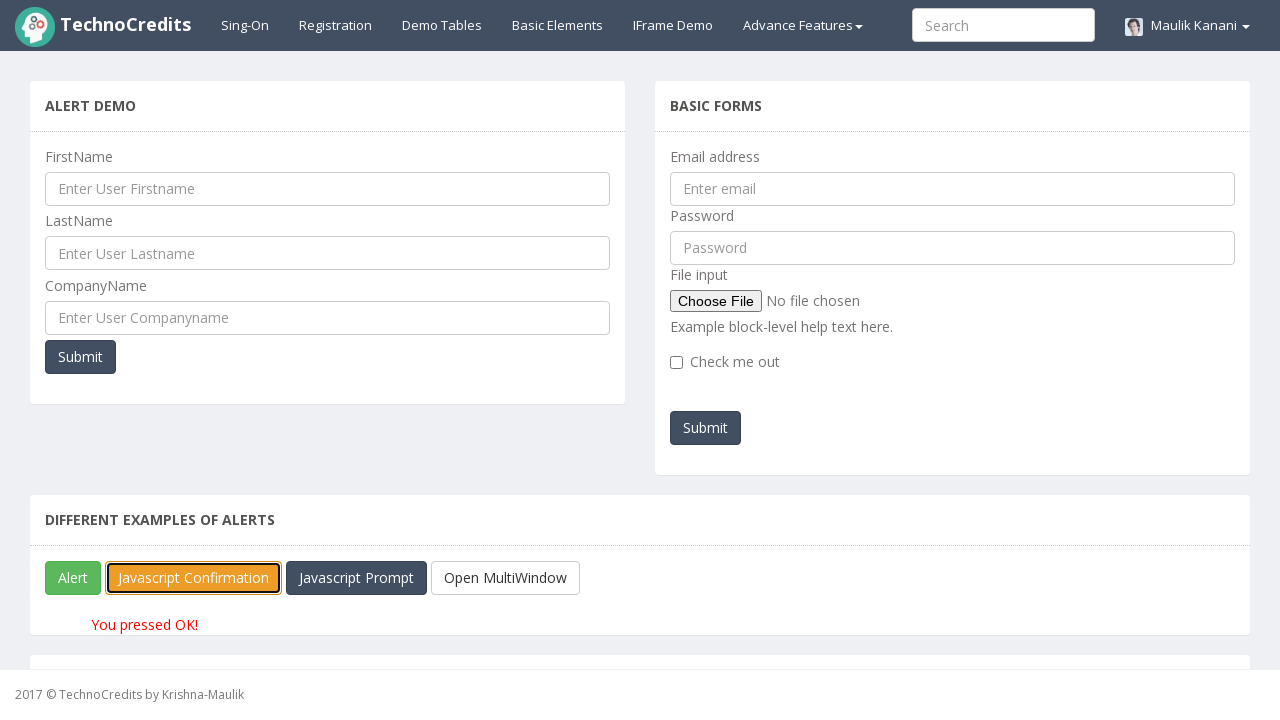

Dismissed confirmation dialog
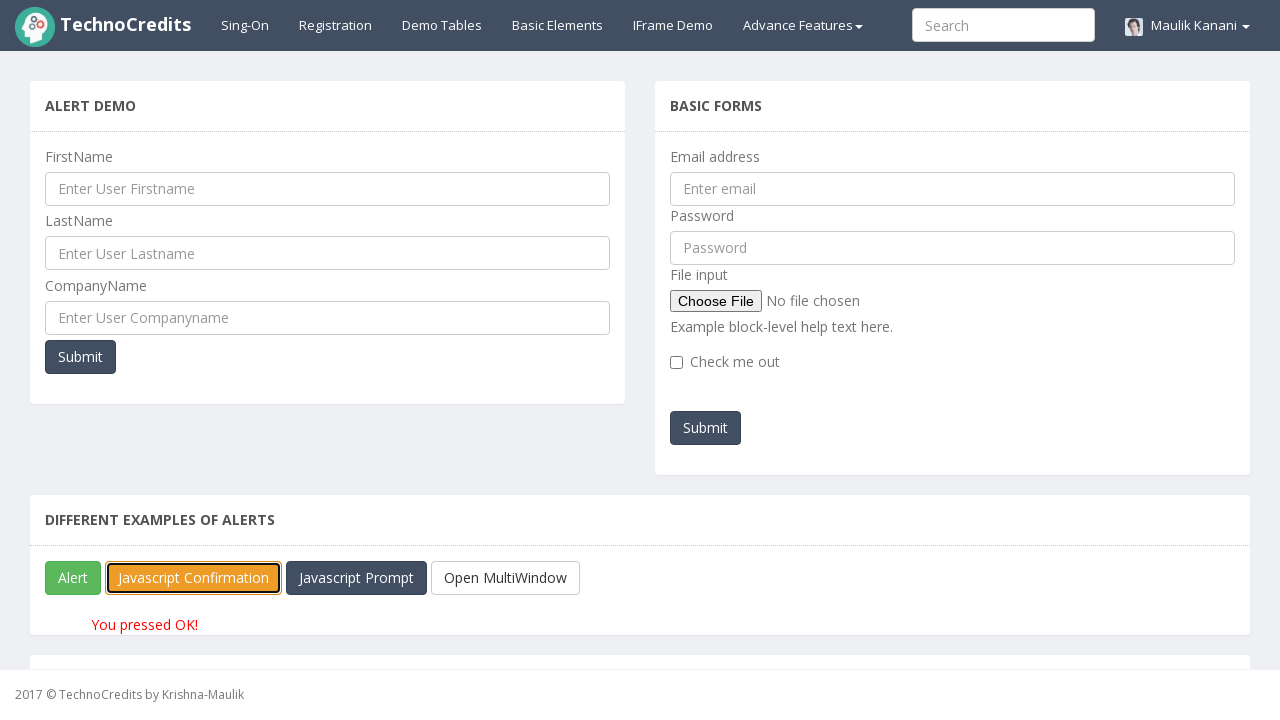

Waited 2 seconds after dismissing confirmation
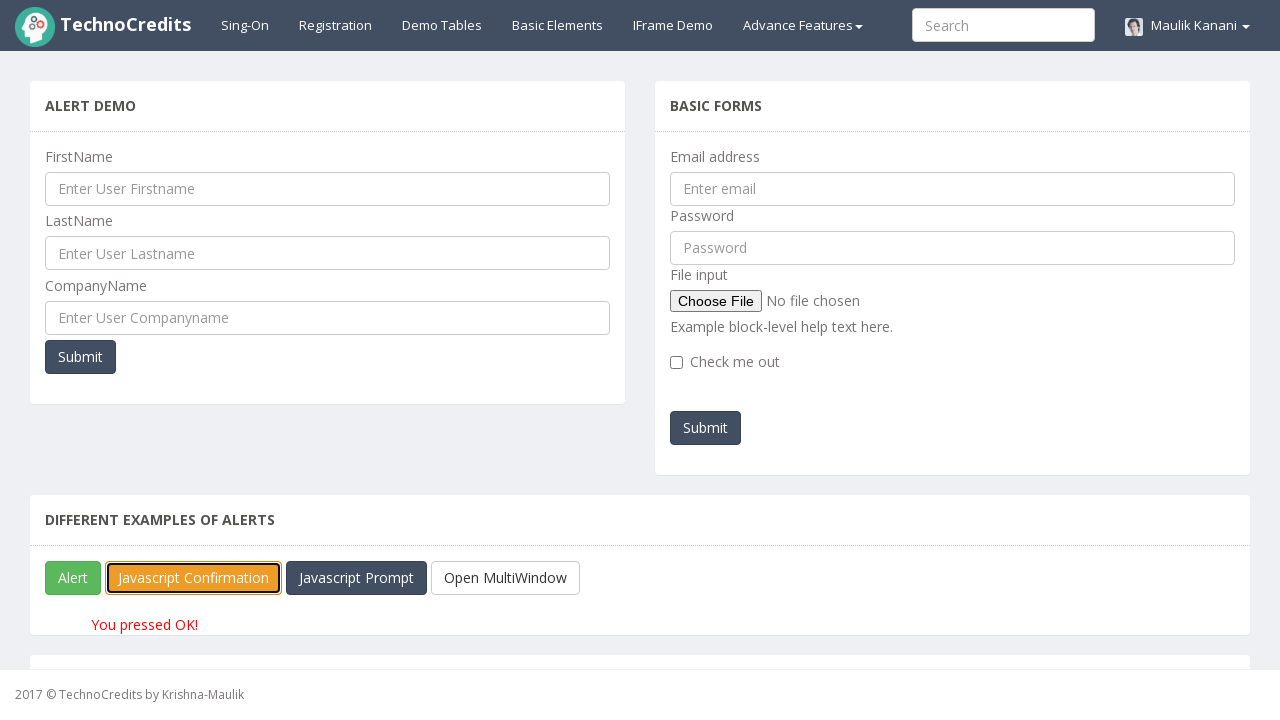

Verified result text element after dismissing confirmation
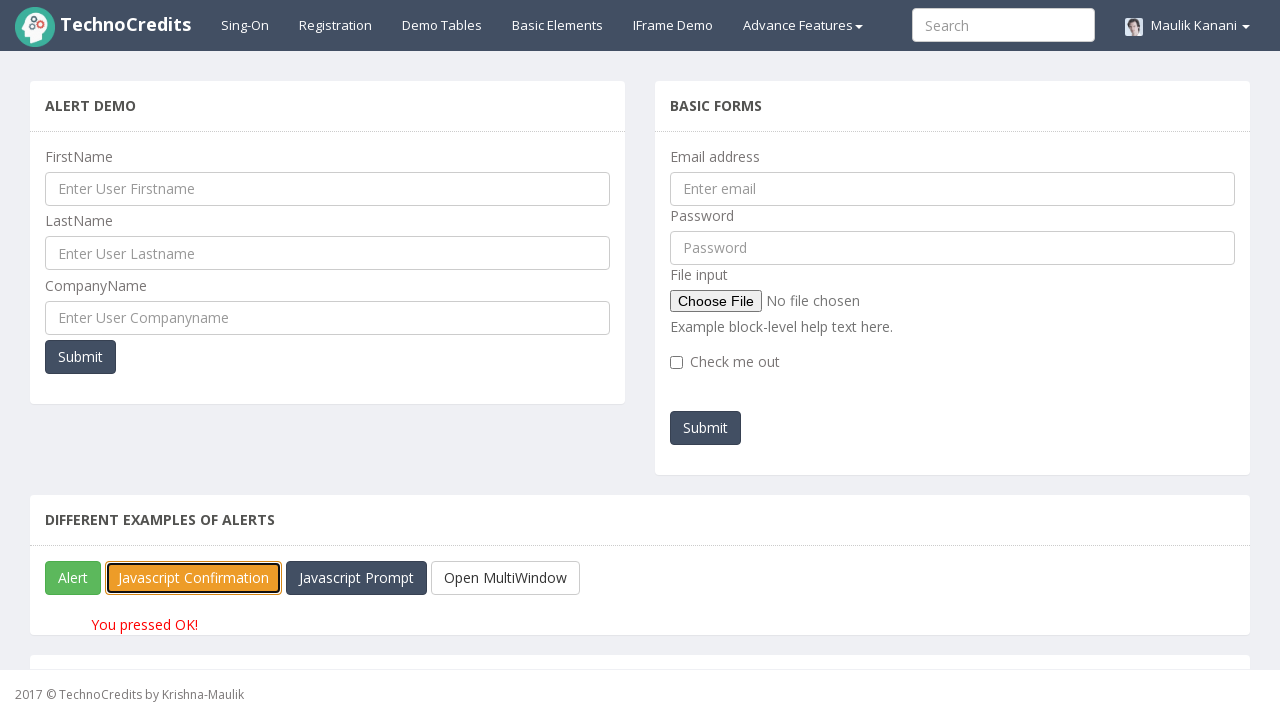

Set up dialog handler for prompt box
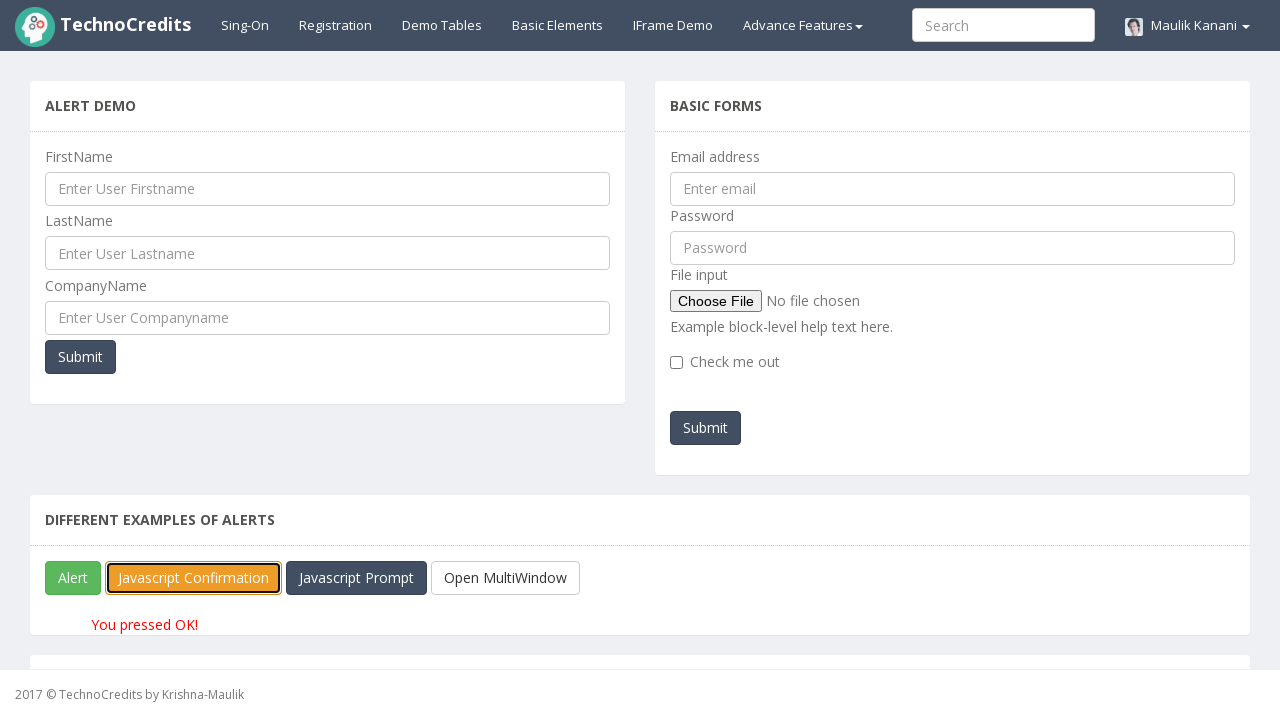

Clicked on JavaScript Prompt button at (356, 578) on #javascriptPromp
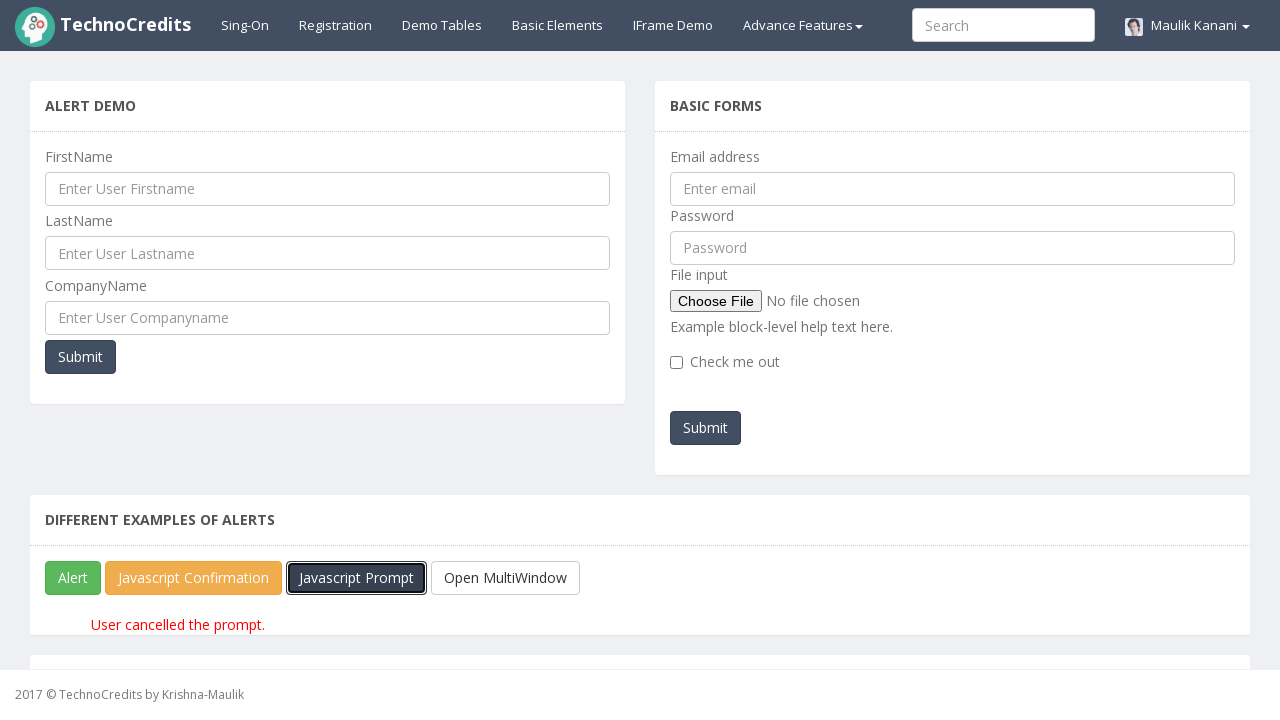

Waited 3 seconds after entering name 'Steve' in prompt
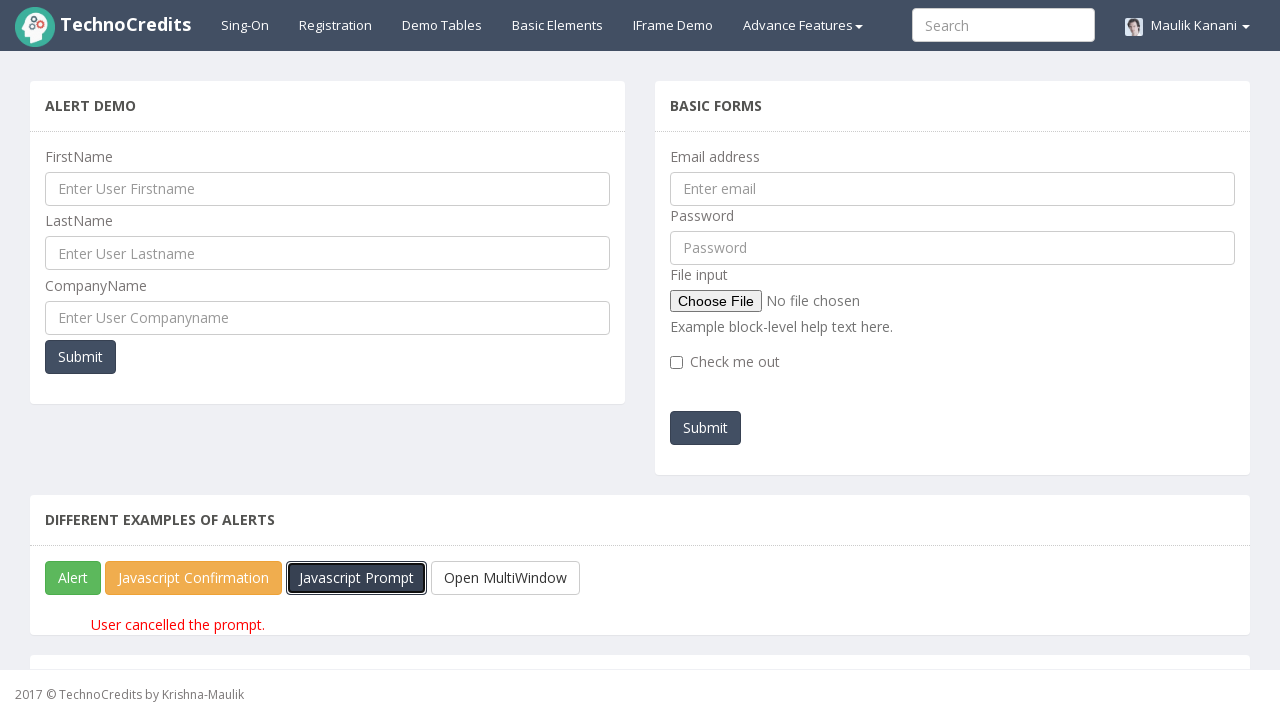

Verified result text element contains entered name from prompt
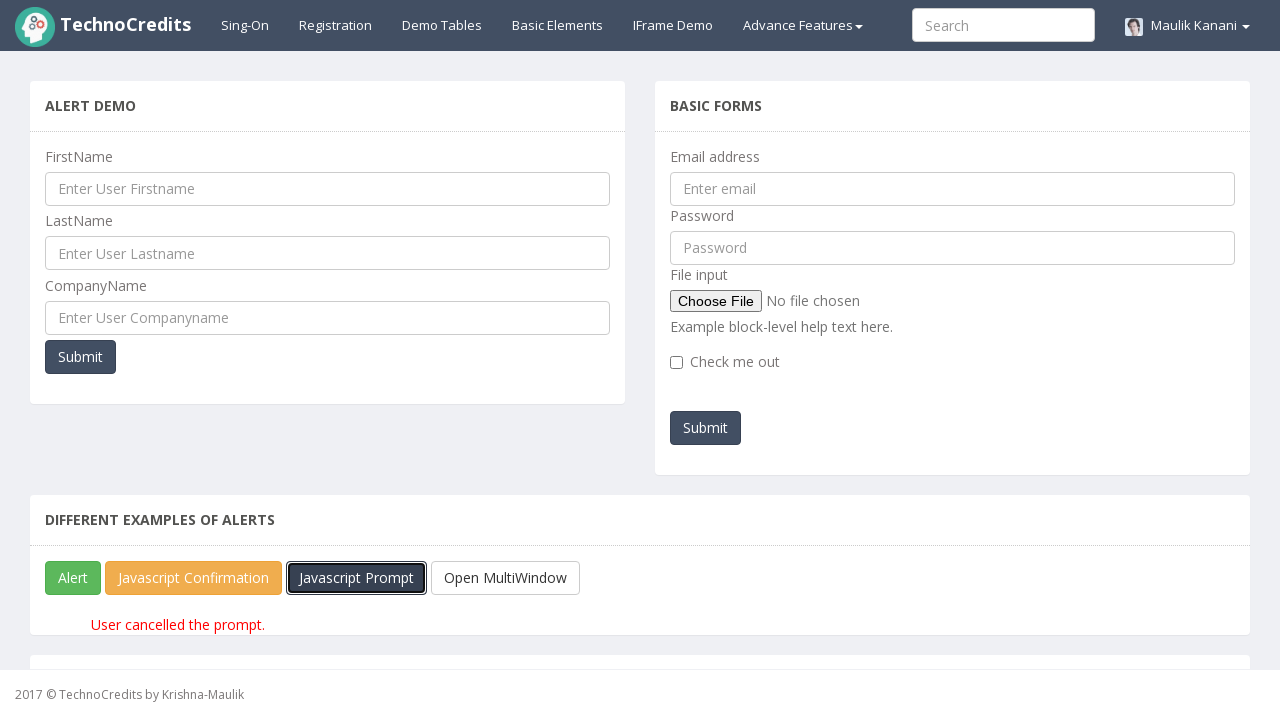

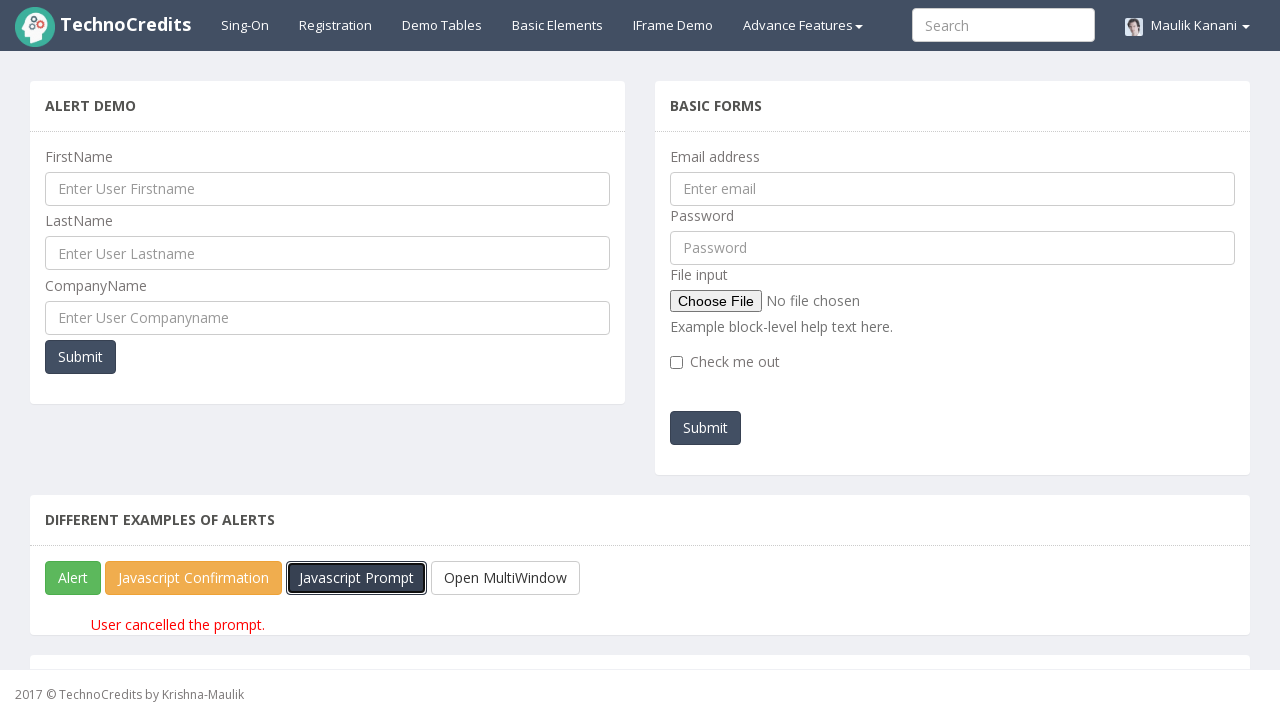